Tests the search functionality on testotomasyonu.com by searching for "phone" and verifying that search results are displayed.

Starting URL: https://www.testotomasyonu.com

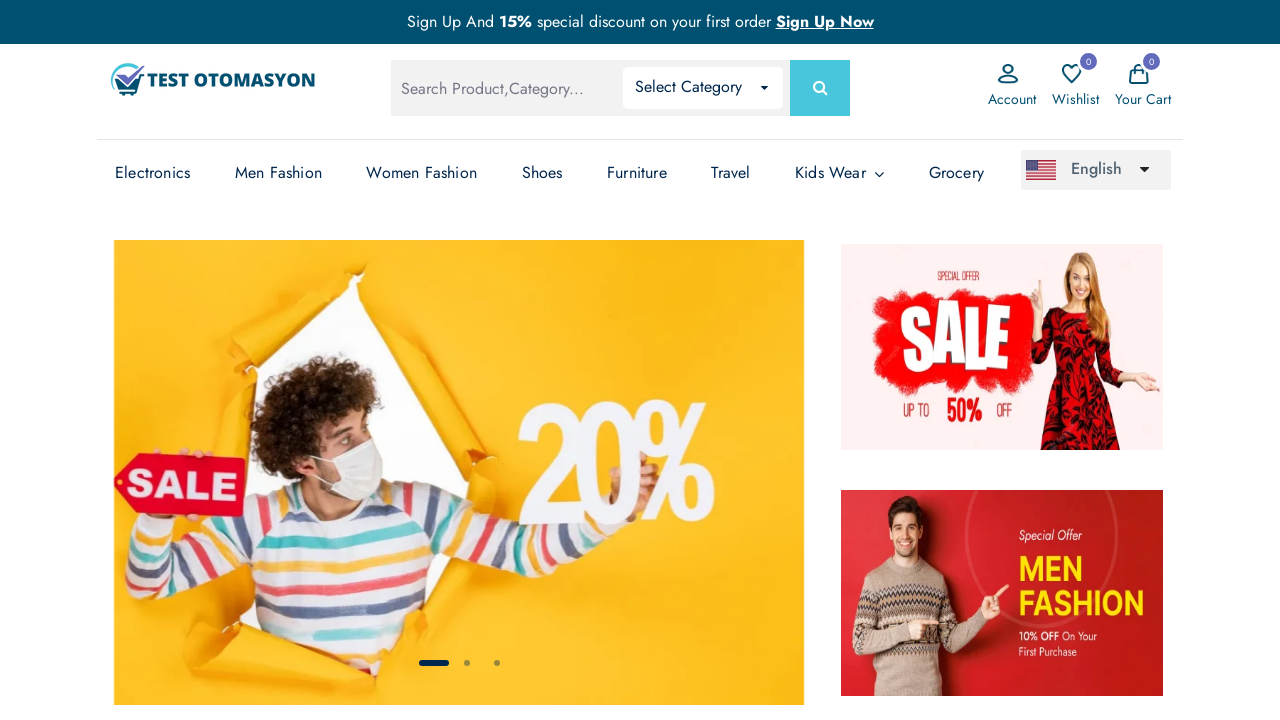

Filled search box with 'phone' on #global-search
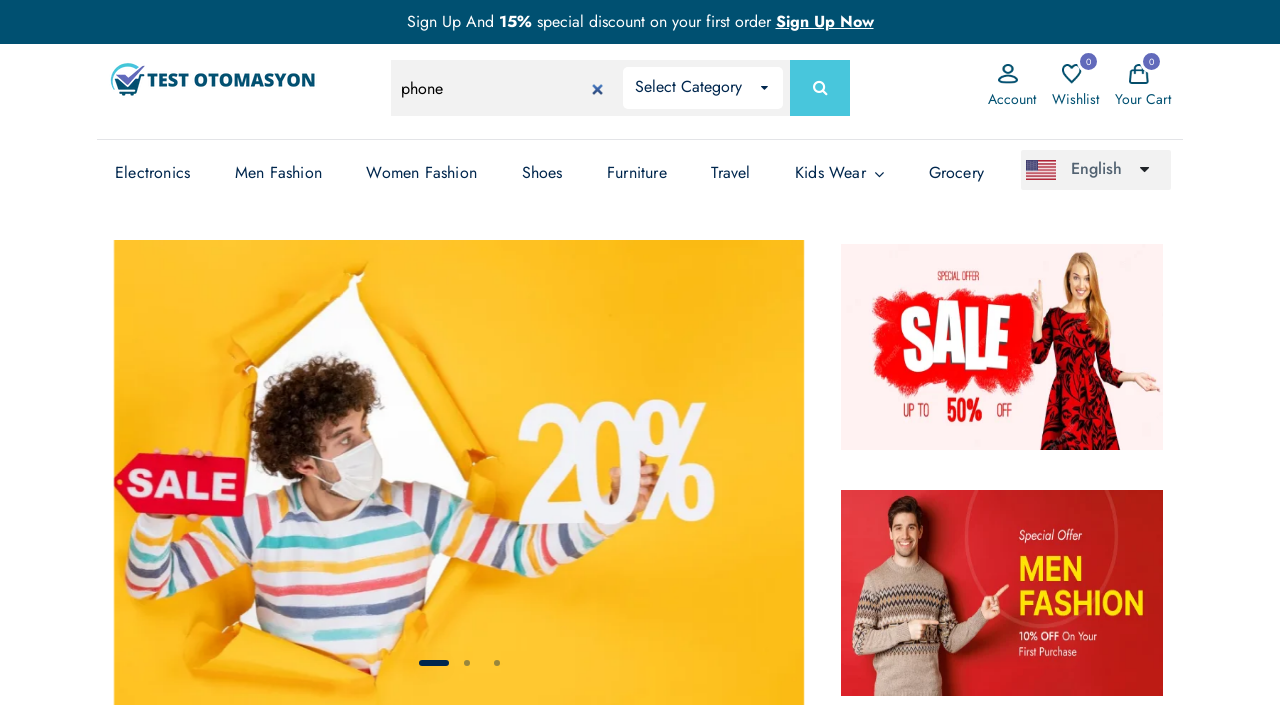

Pressed Enter to submit search on #global-search
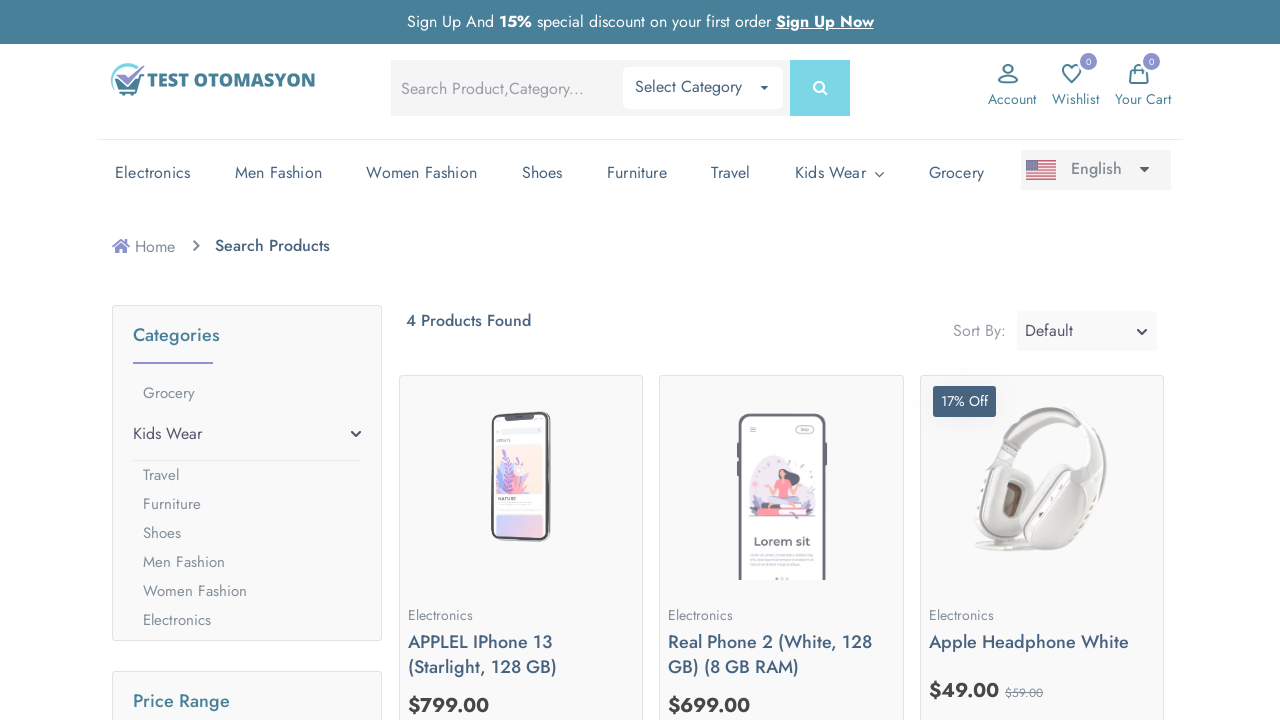

Search results loaded and product elements are visible
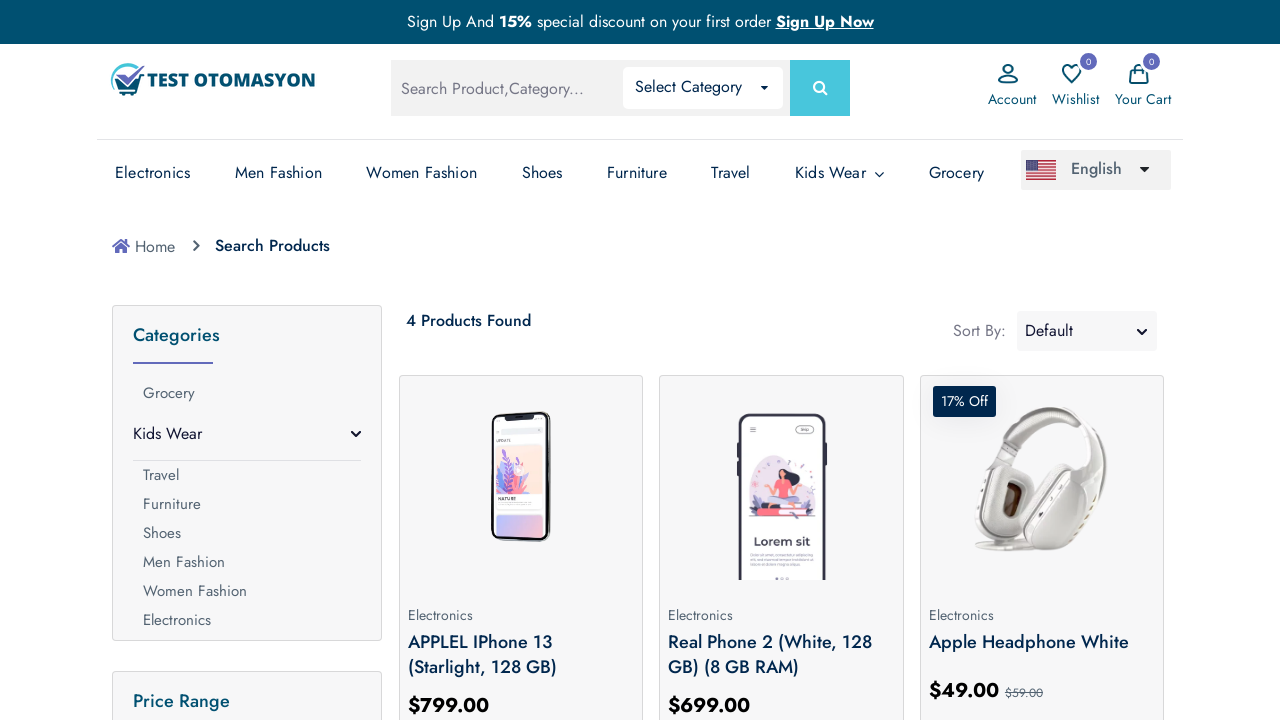

Located 4 product(s) in search results
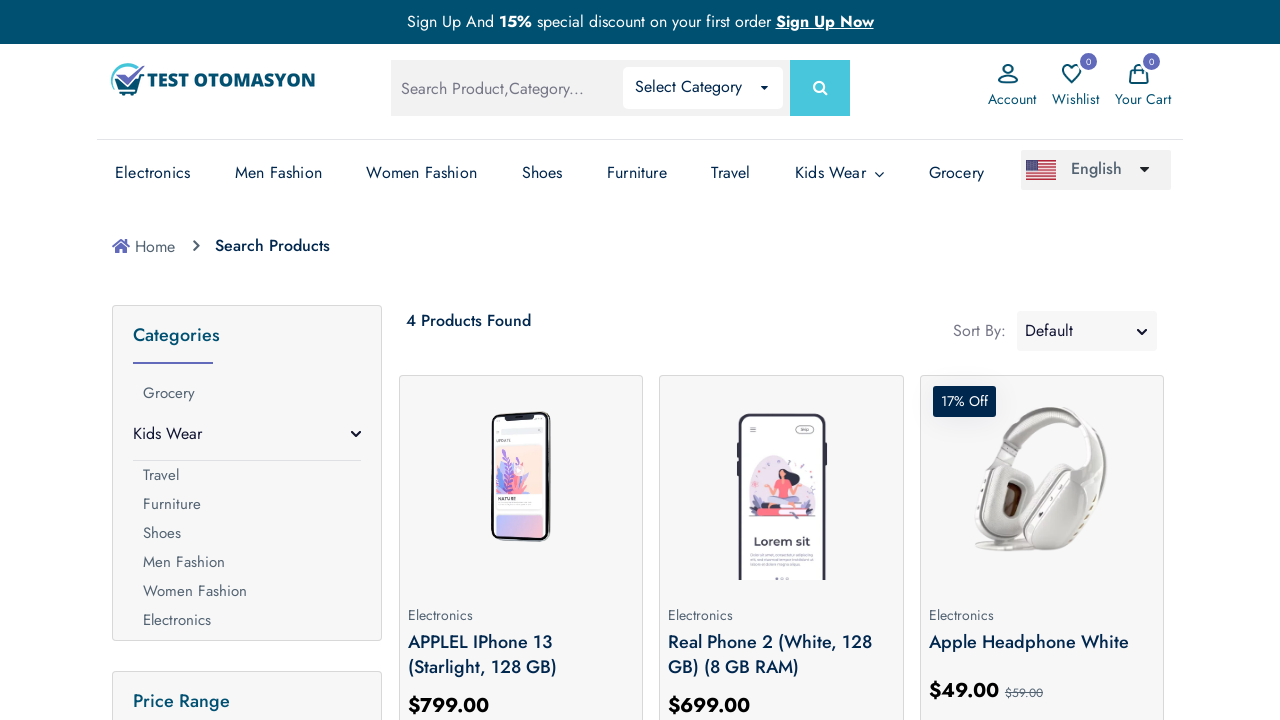

Verified that at least one product was found in search results
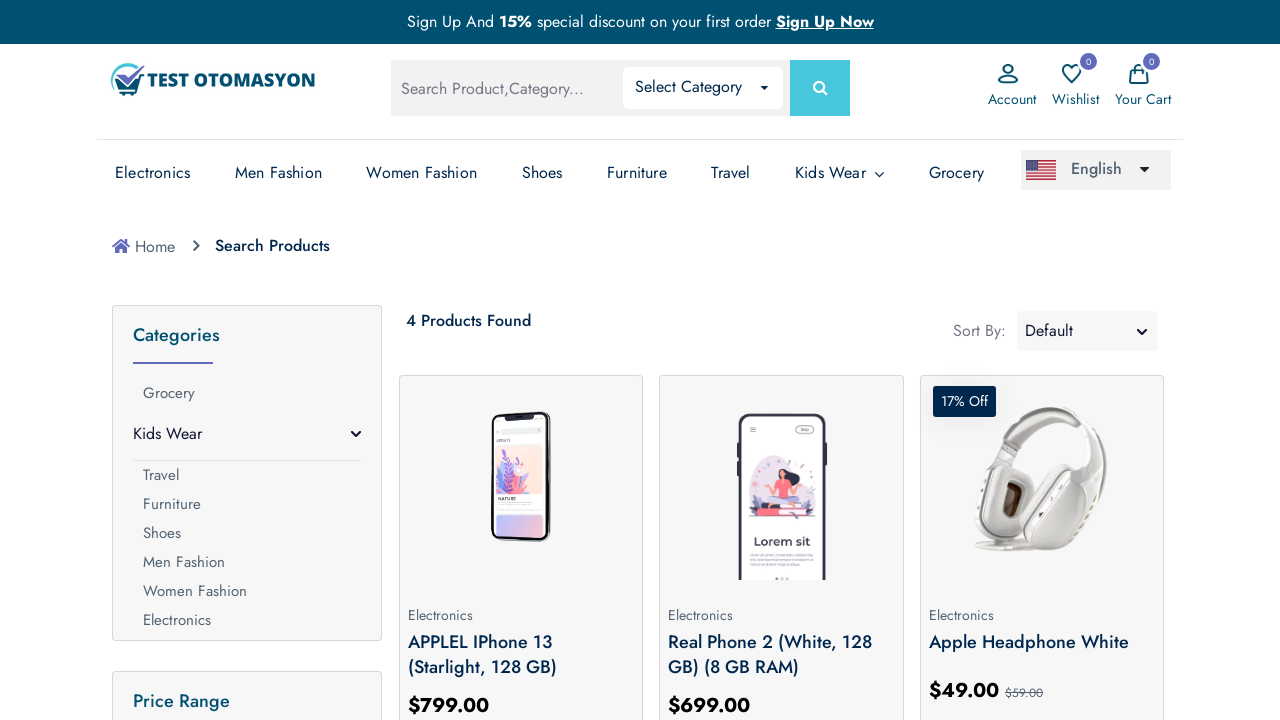

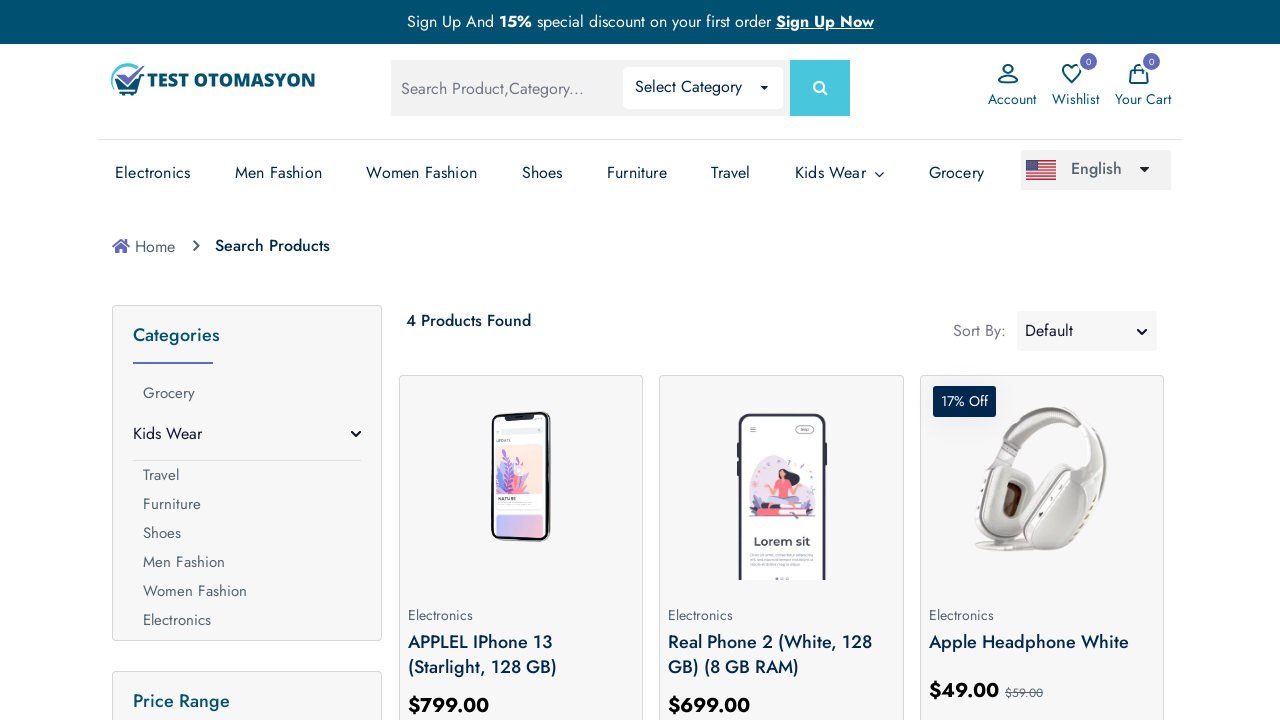